Navigates to the ICICI Lombard insurance website homepage and verifies the page loads successfully.

Starting URL: https://www.icicilombard.com/

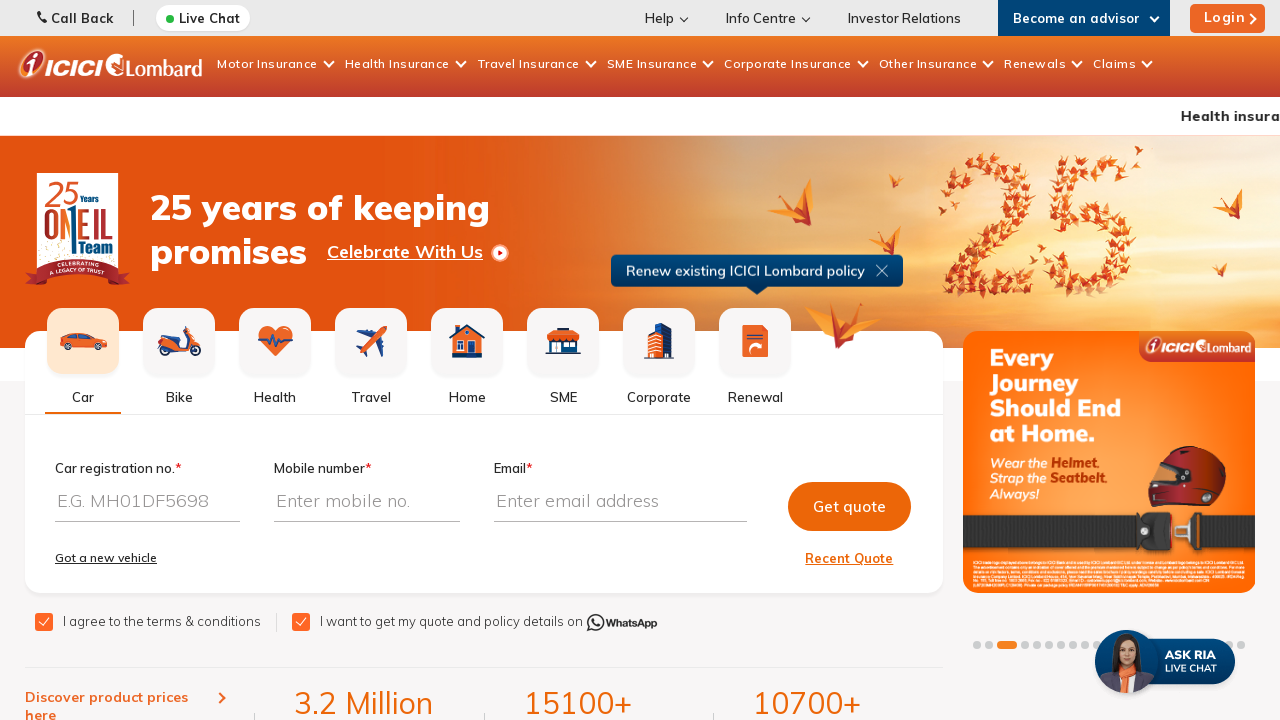

Navigated to ICICI Lombard insurance website homepage
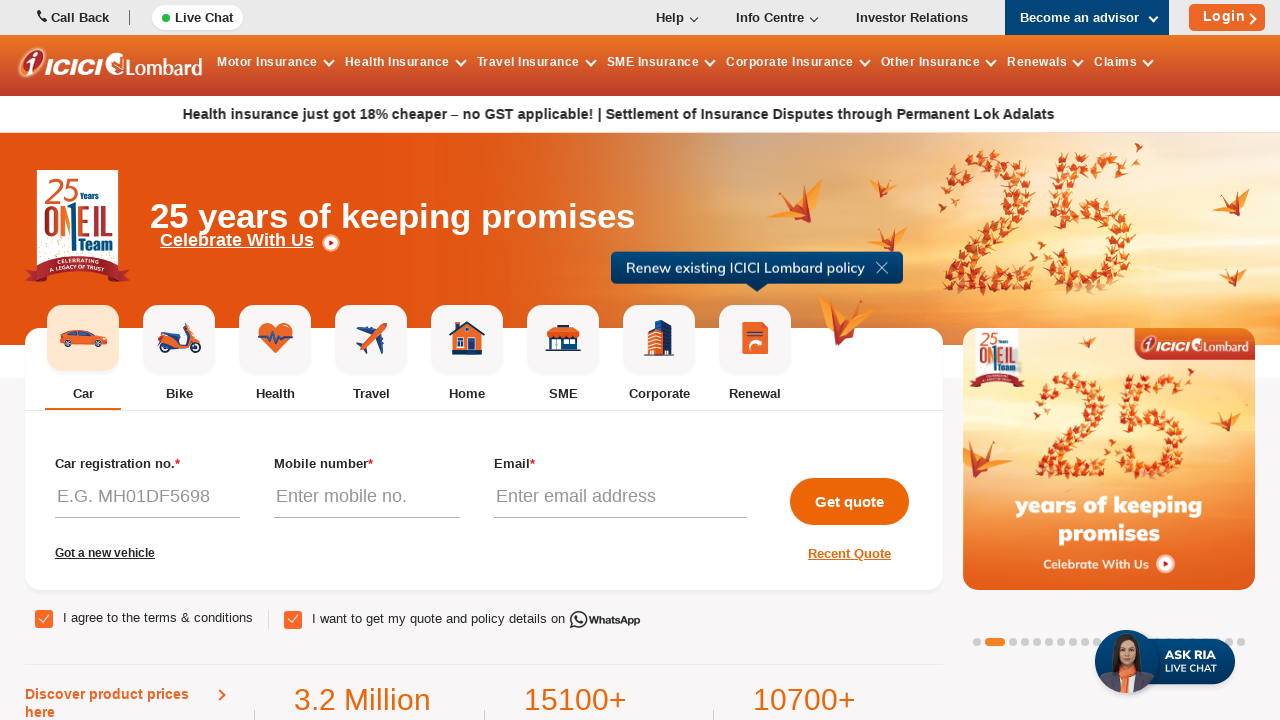

Page DOM content loaded successfully
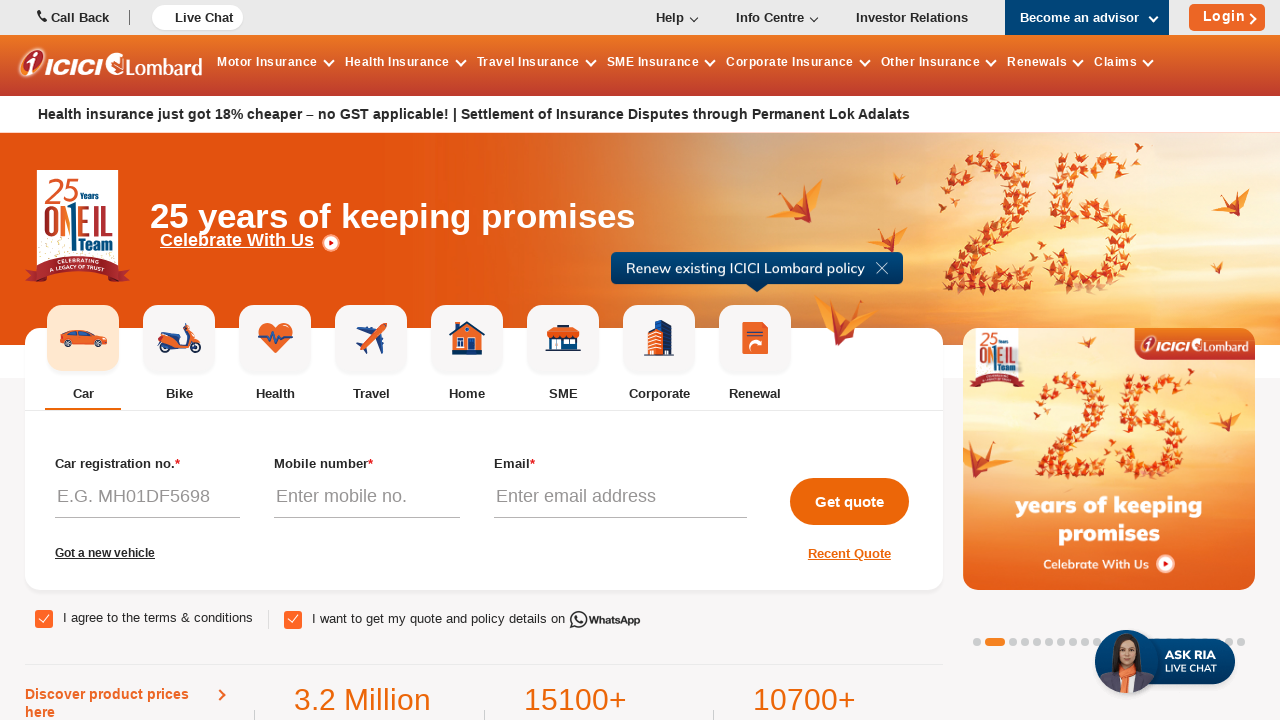

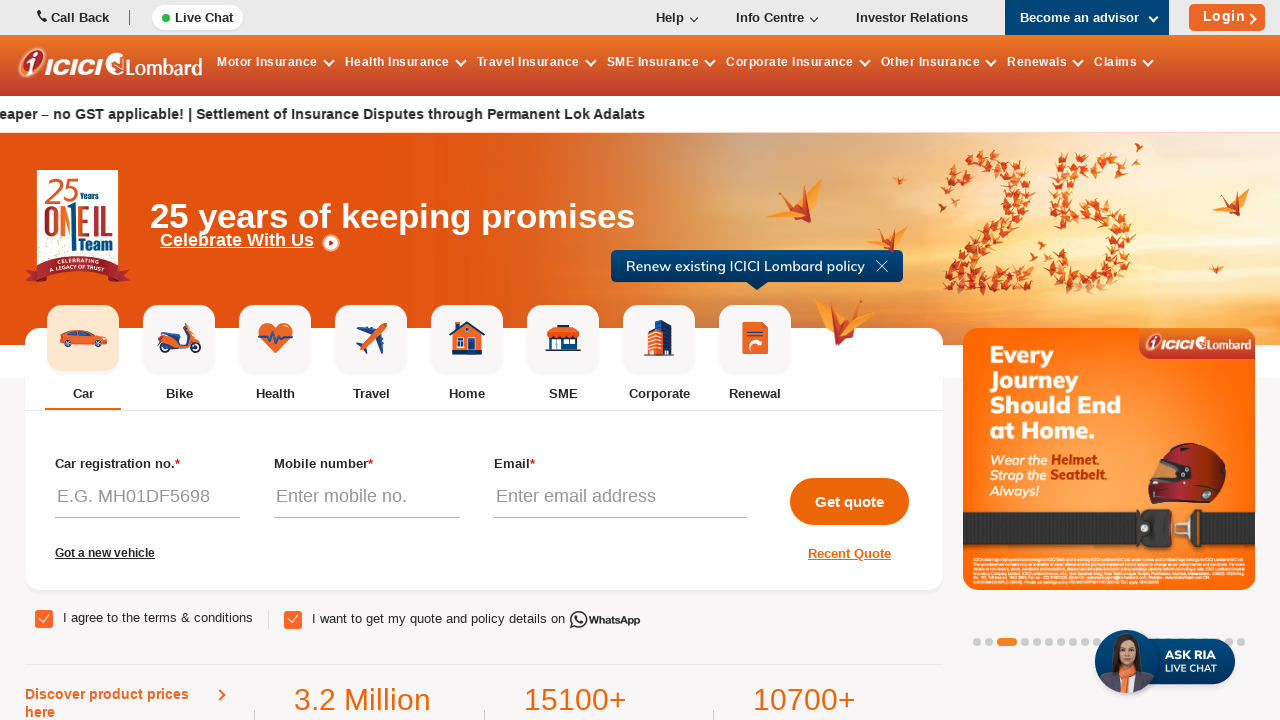